Tests interaction with SVG map elements by locating Indian states and clicking on Tripura state

Starting URL: https://www.amcharts.com/svg-maps/?map=india

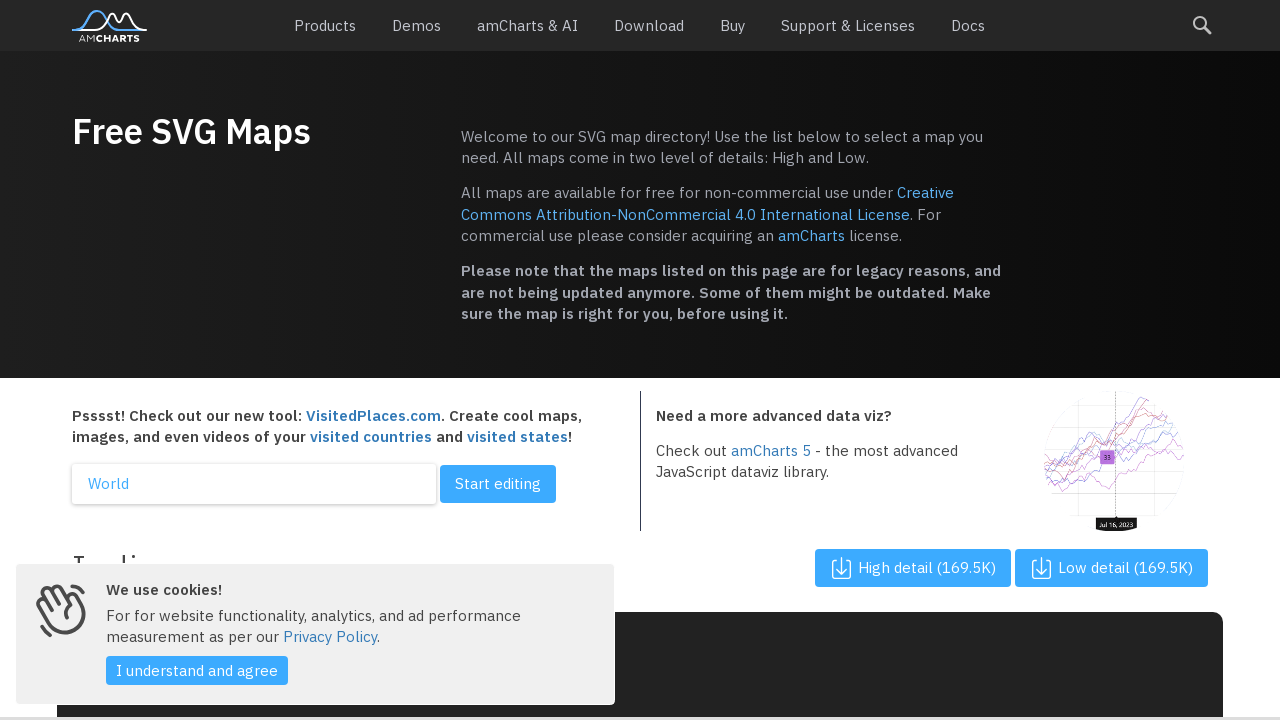

Waited for SVG map to load
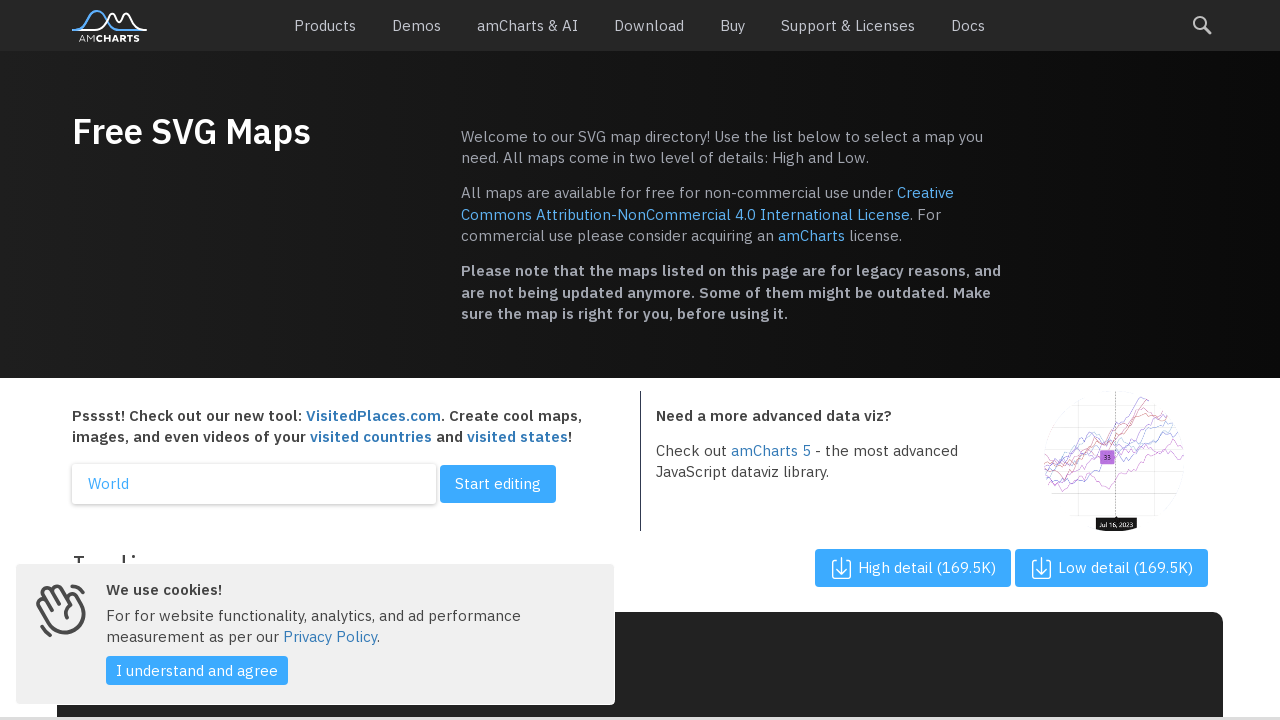

Located all state path elements in SVG map
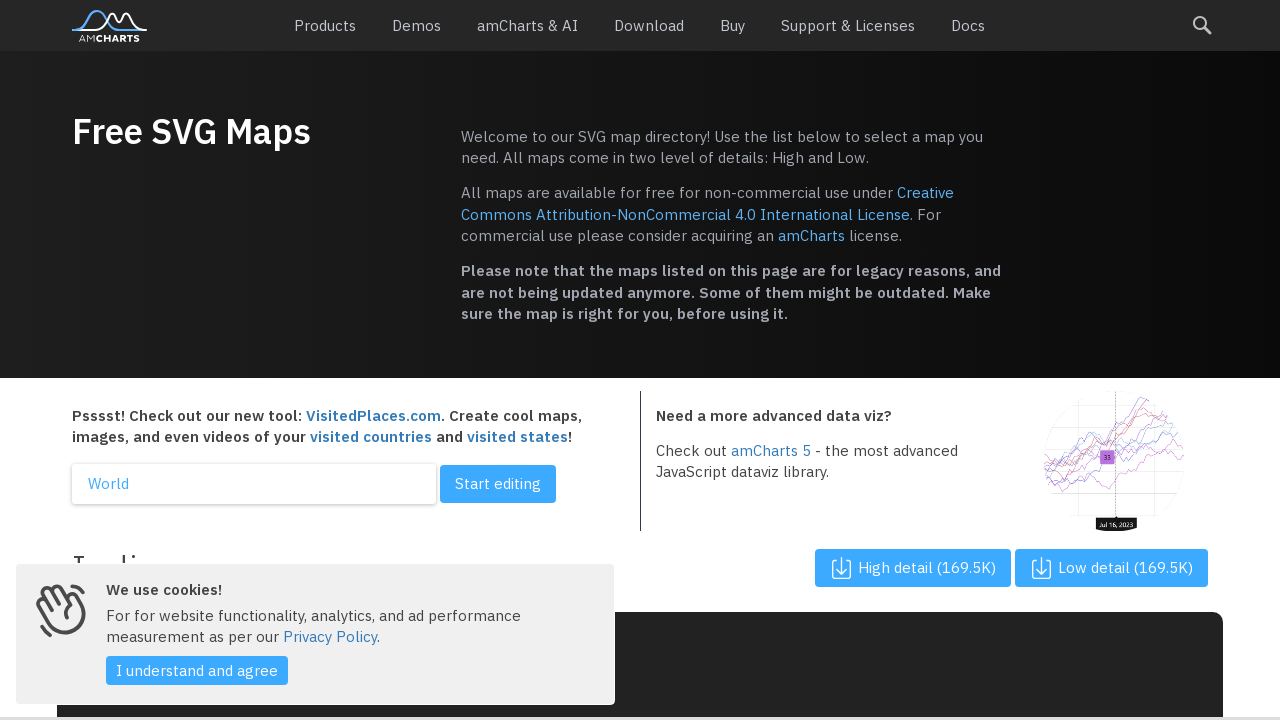

Waited 2 seconds to observe result of clicking Tripura
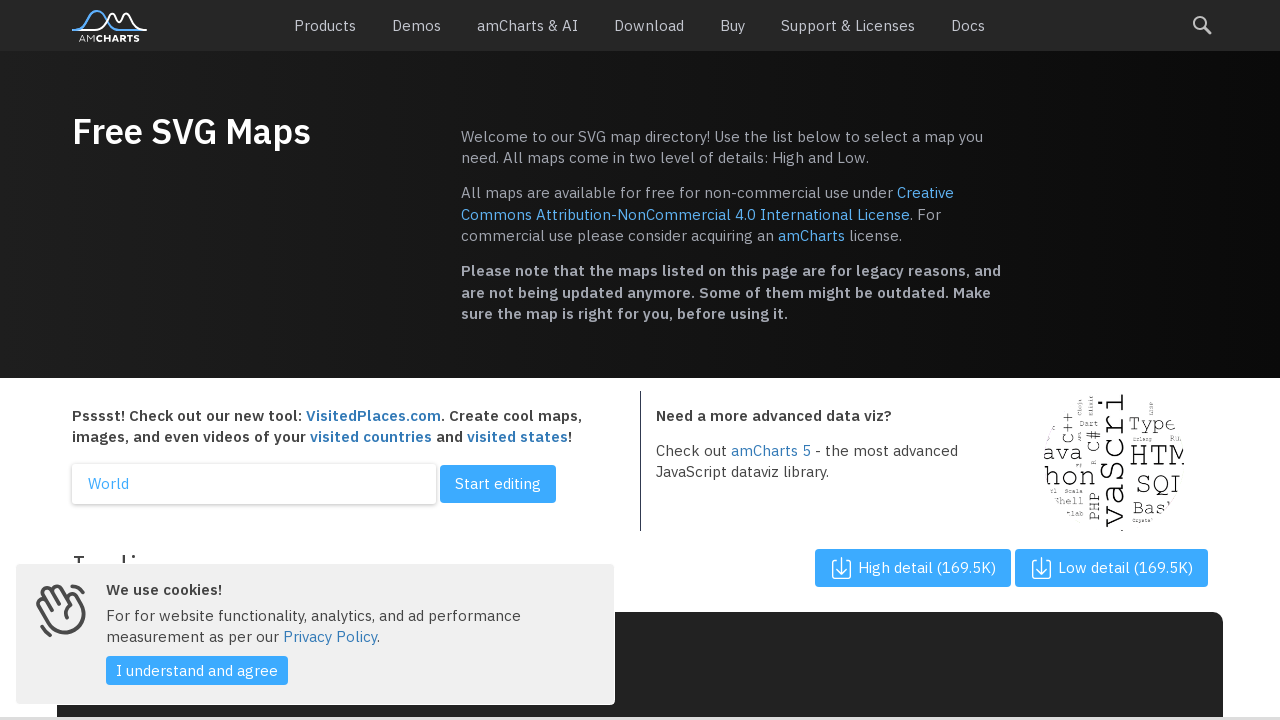

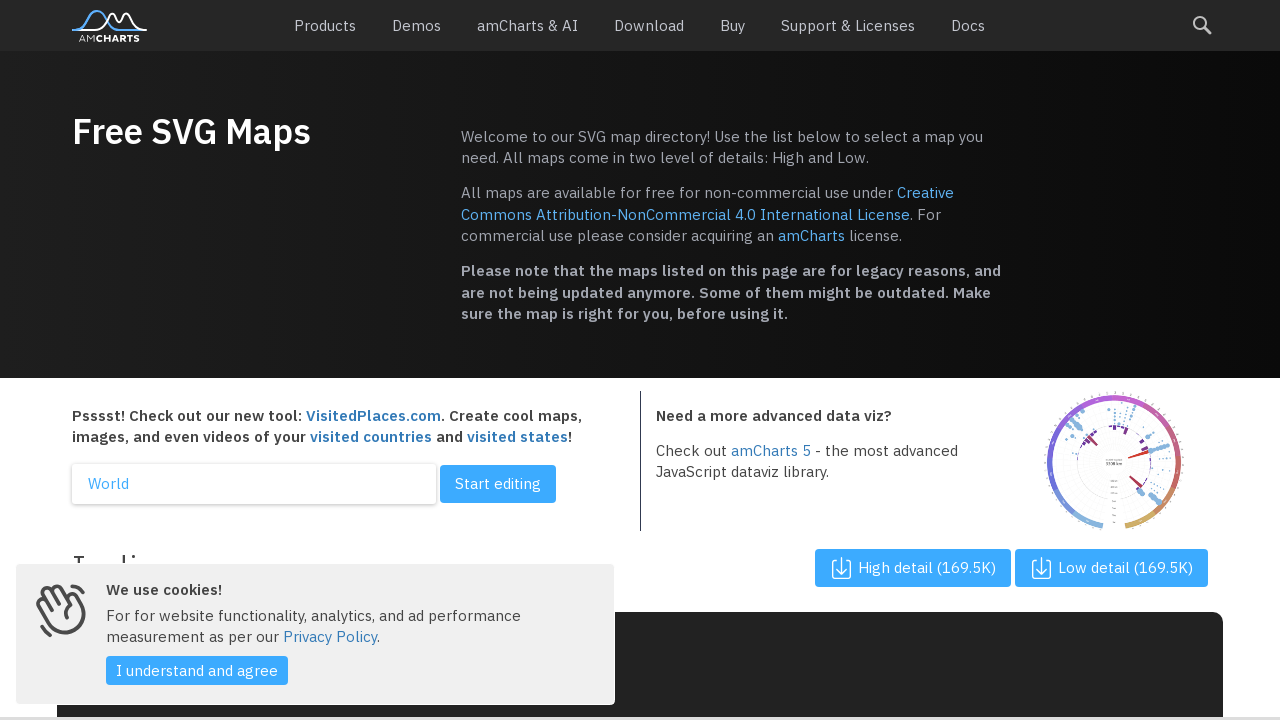